Tests basic browser navigation functionality including navigating to a URL, going back, forward, and refreshing the page

Starting URL: https://telranedu.web.app/home

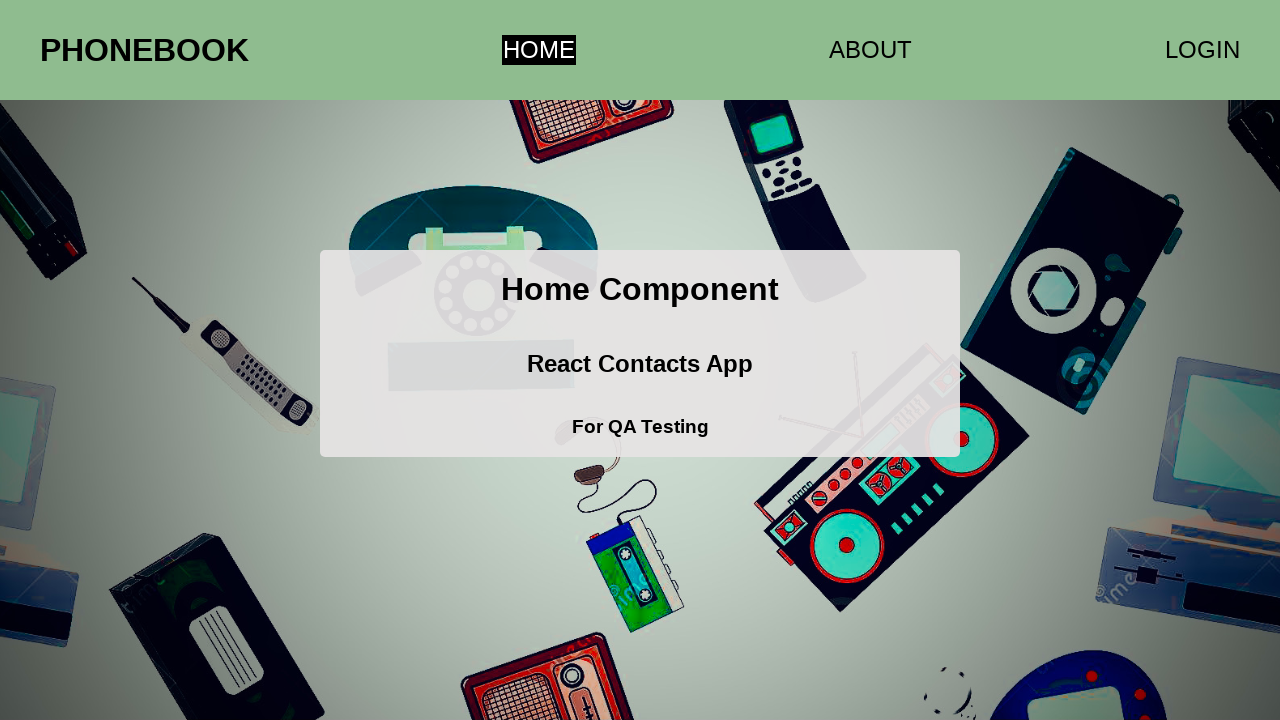

Navigated back to previous page in history
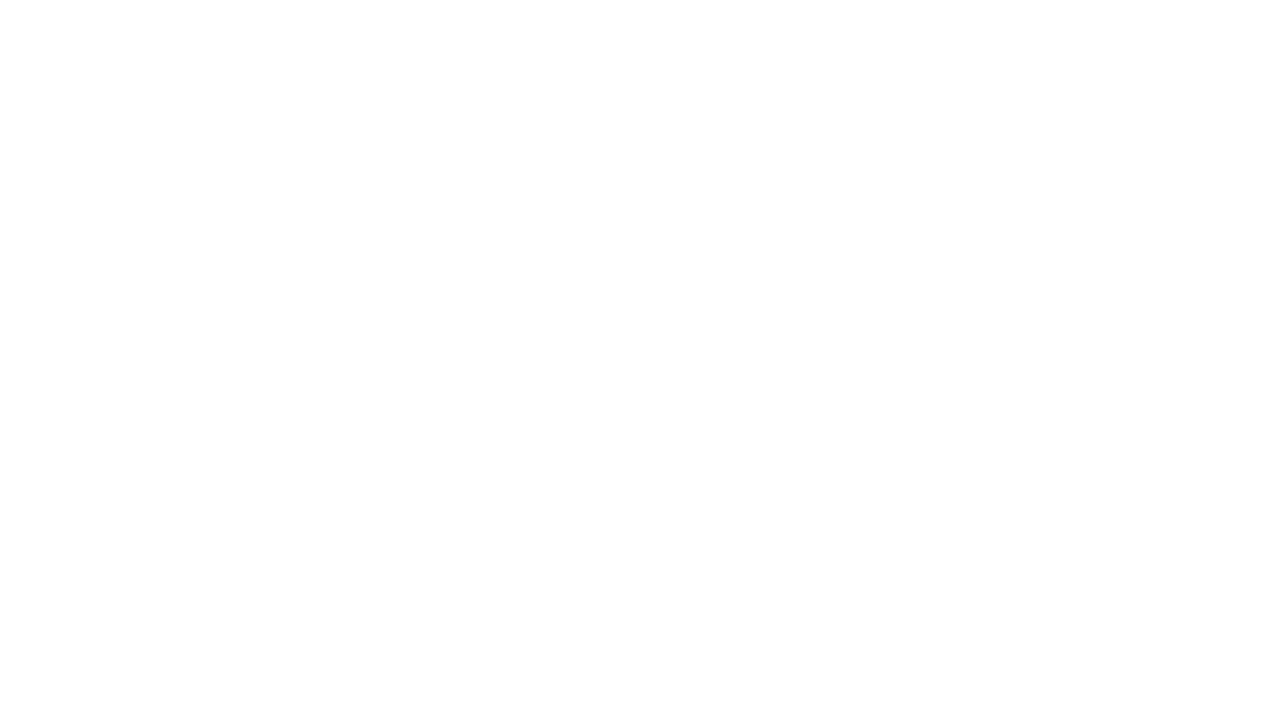

Navigated forward to telranedu page
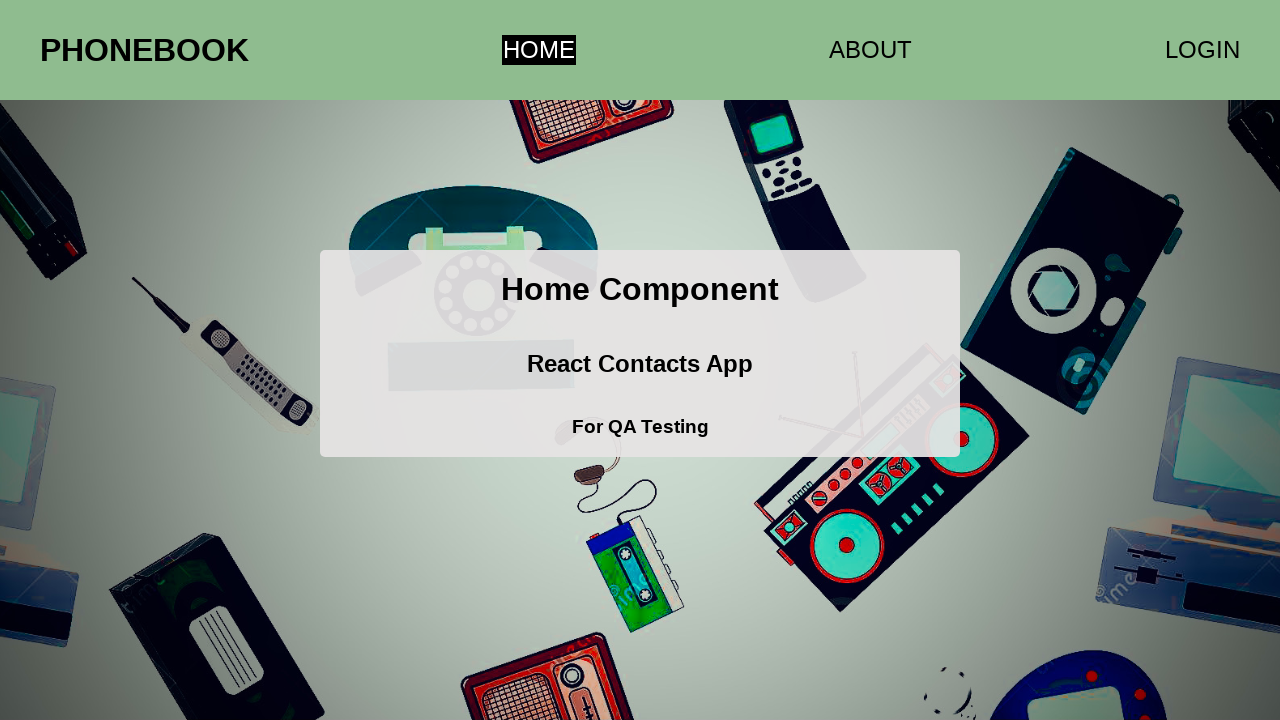

Refreshed the current page
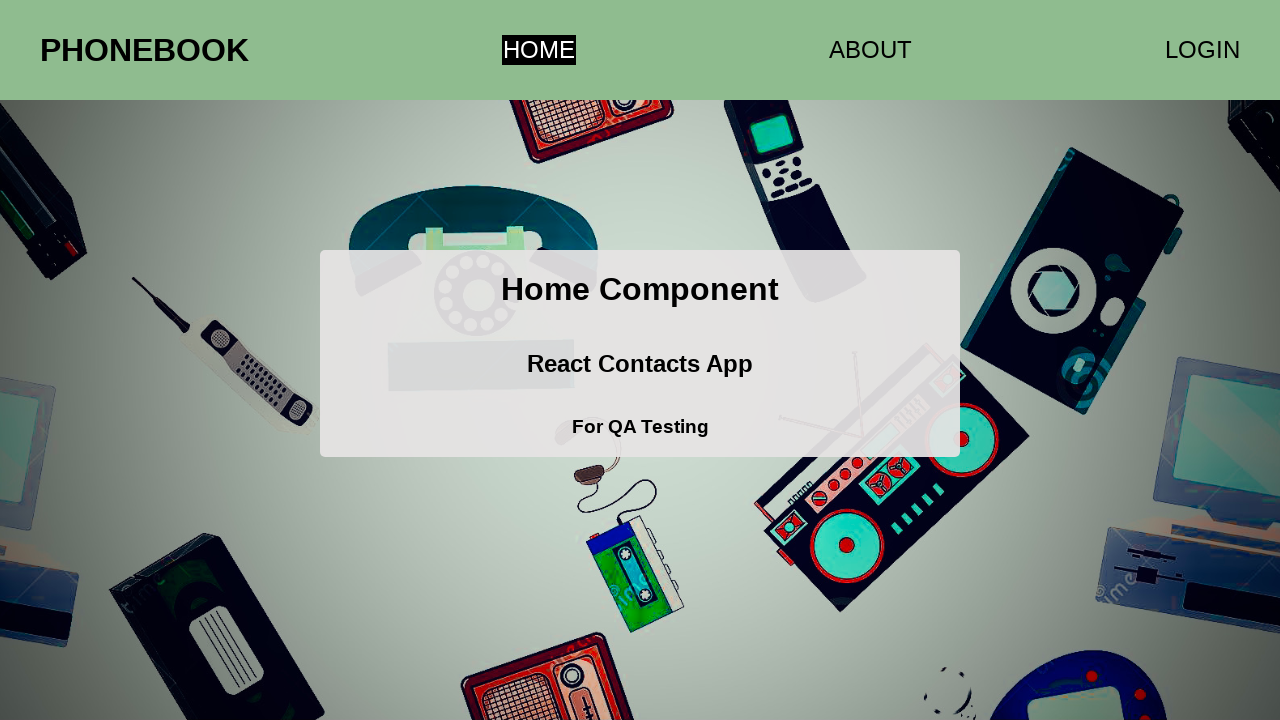

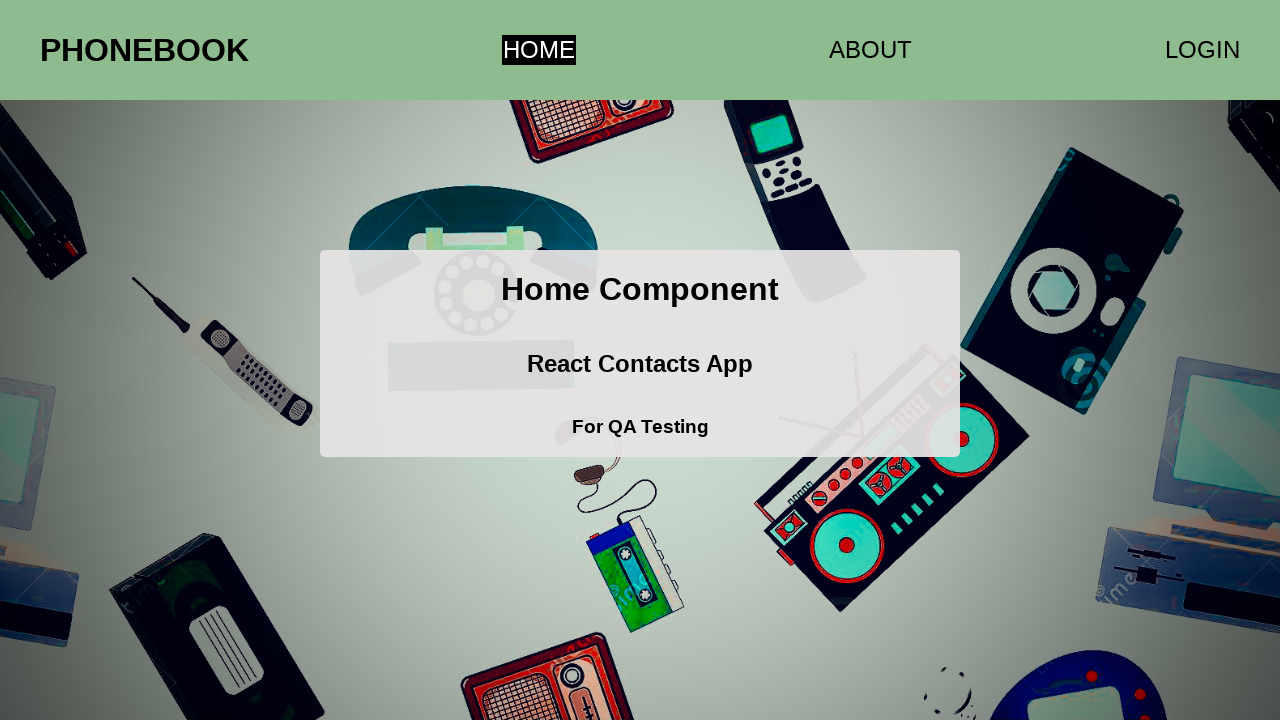